Tests multi-window handling by clicking a link that opens a new window, switching to the new window to get its title, and then switching back to the original window.

Starting URL: https://the-internet.herokuapp.com/windows

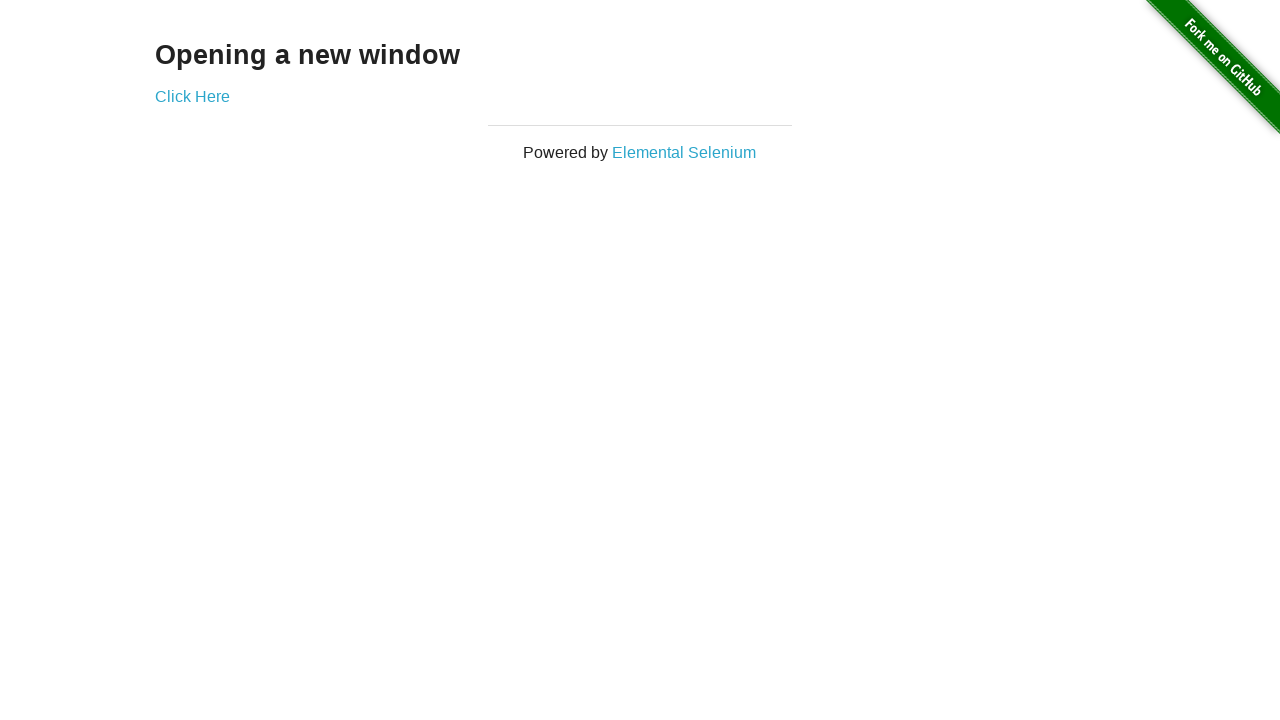

Clicked 'Click Here' link to open new window at (192, 96) on text=Click Here
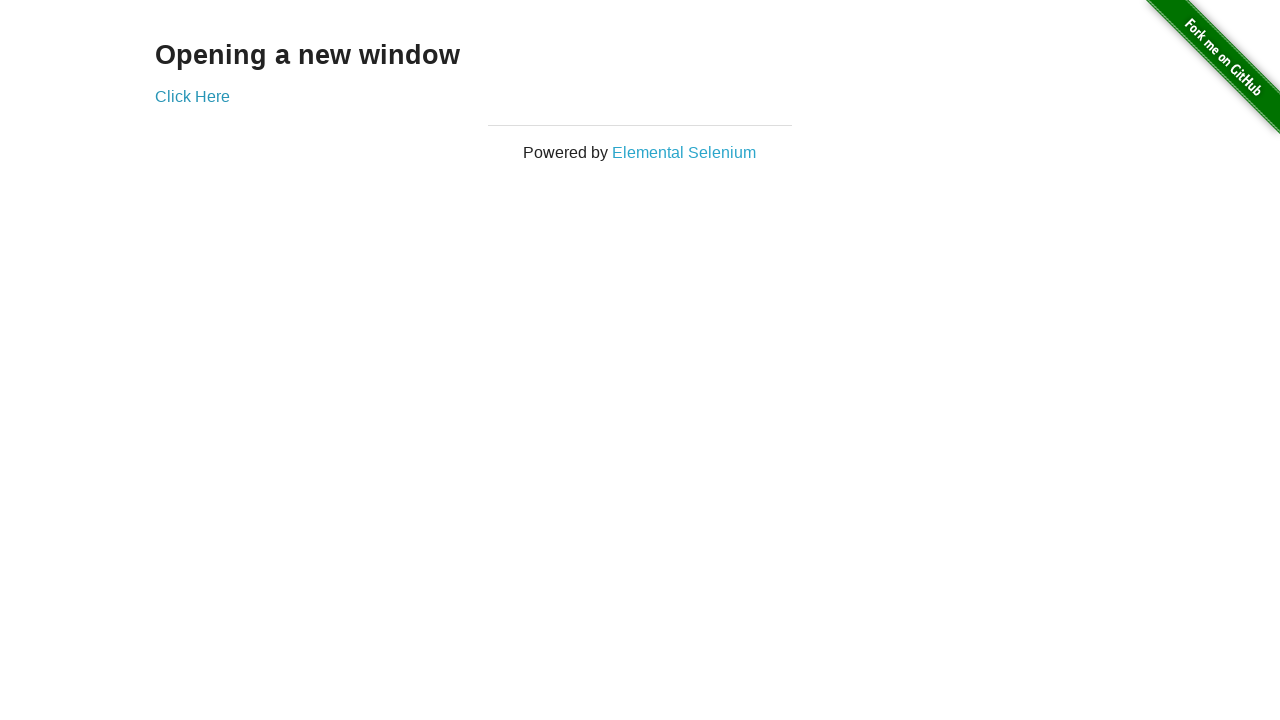

New window opened and captured
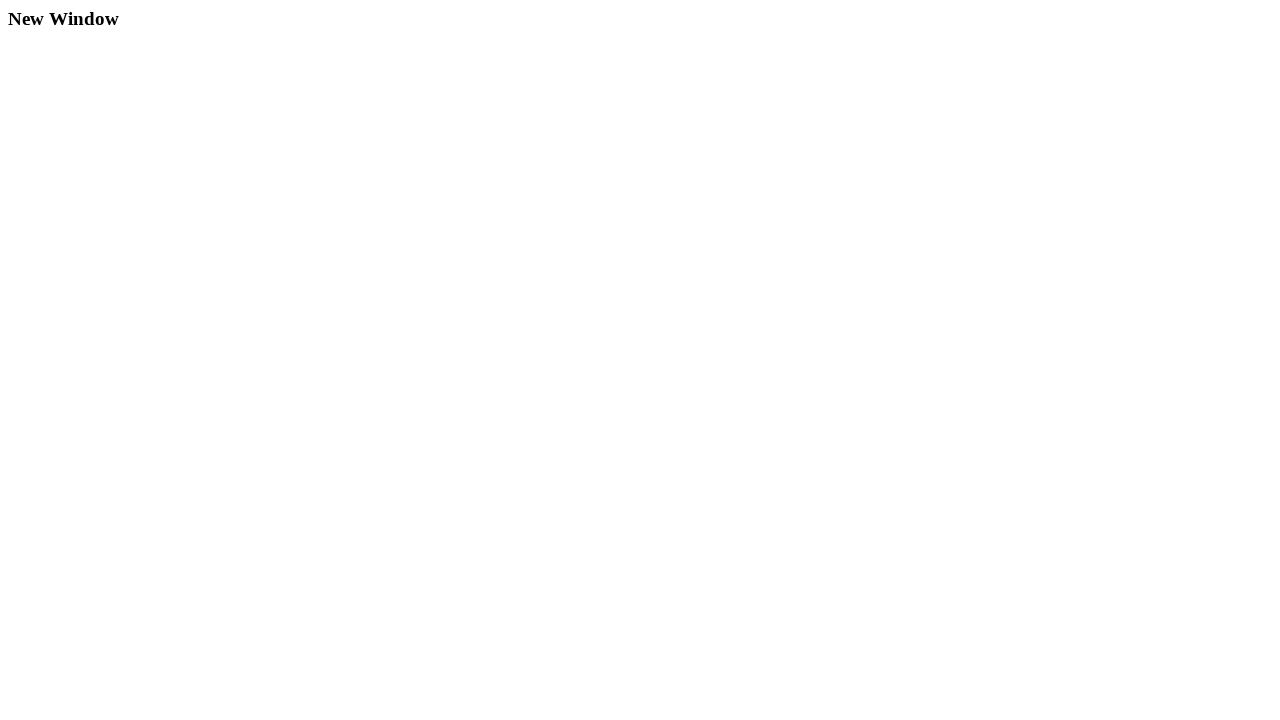

New window page fully loaded
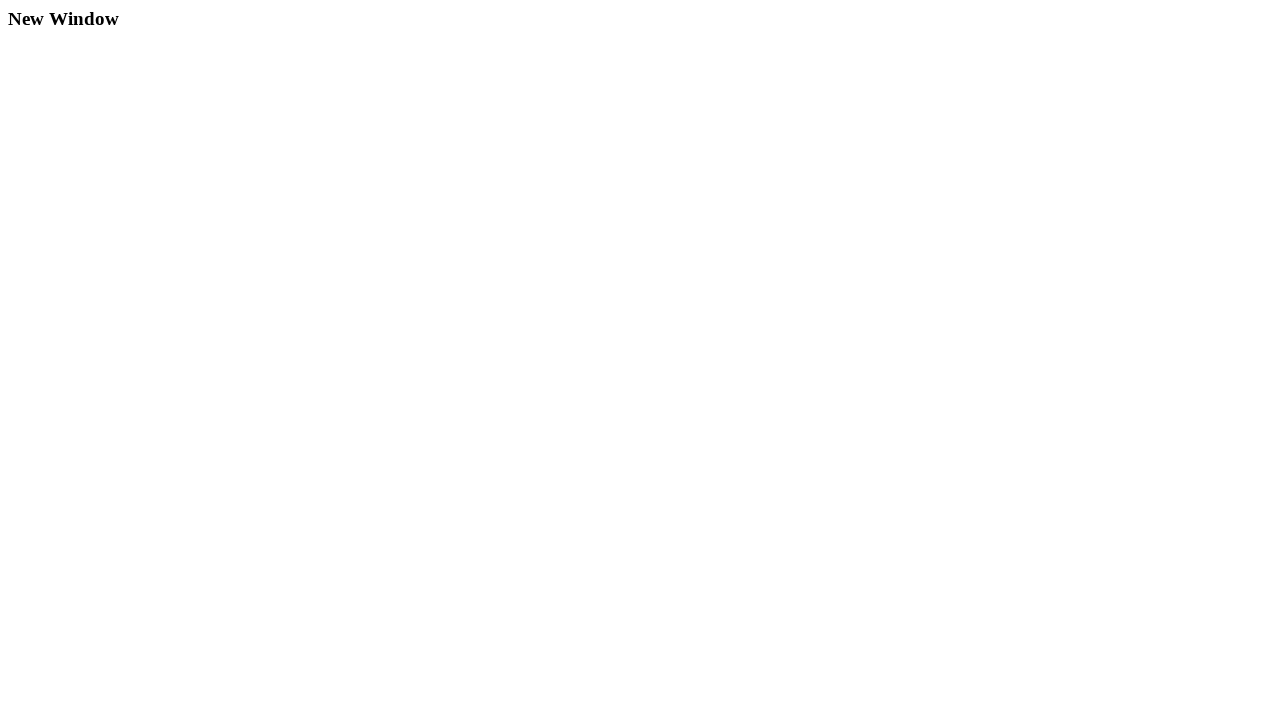

Retrieved new window title: New Window
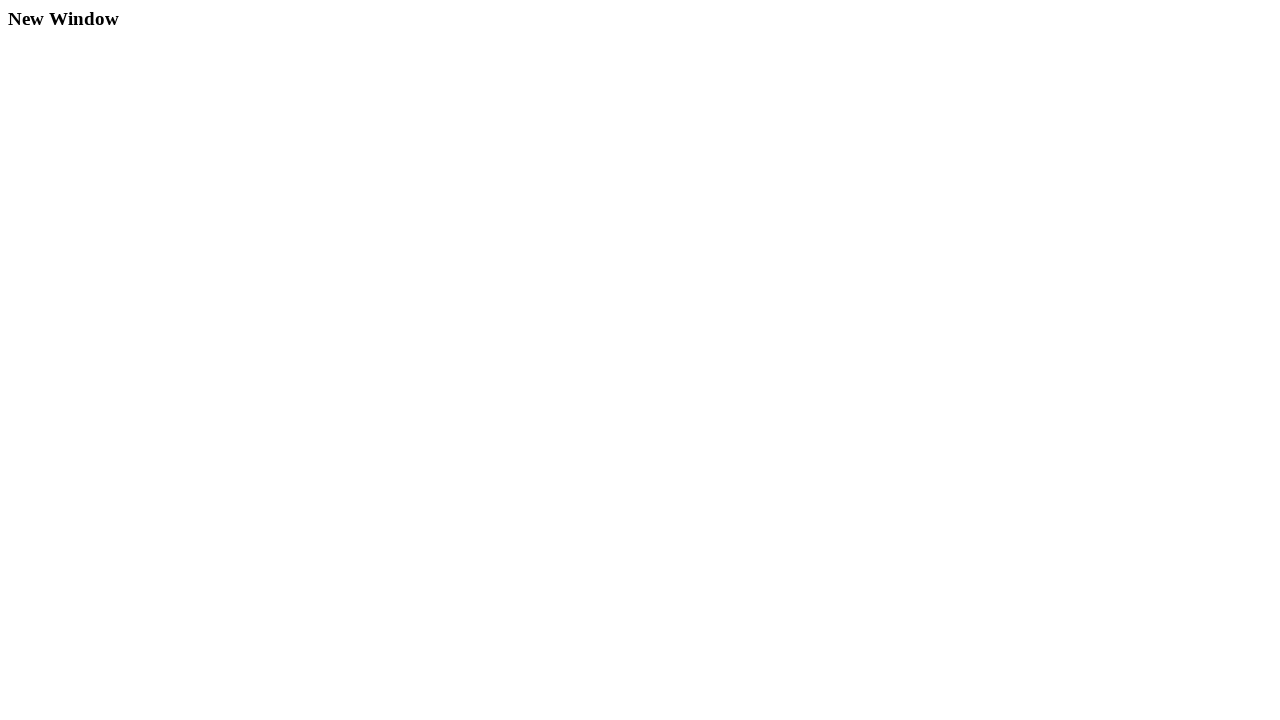

Switched back to original window
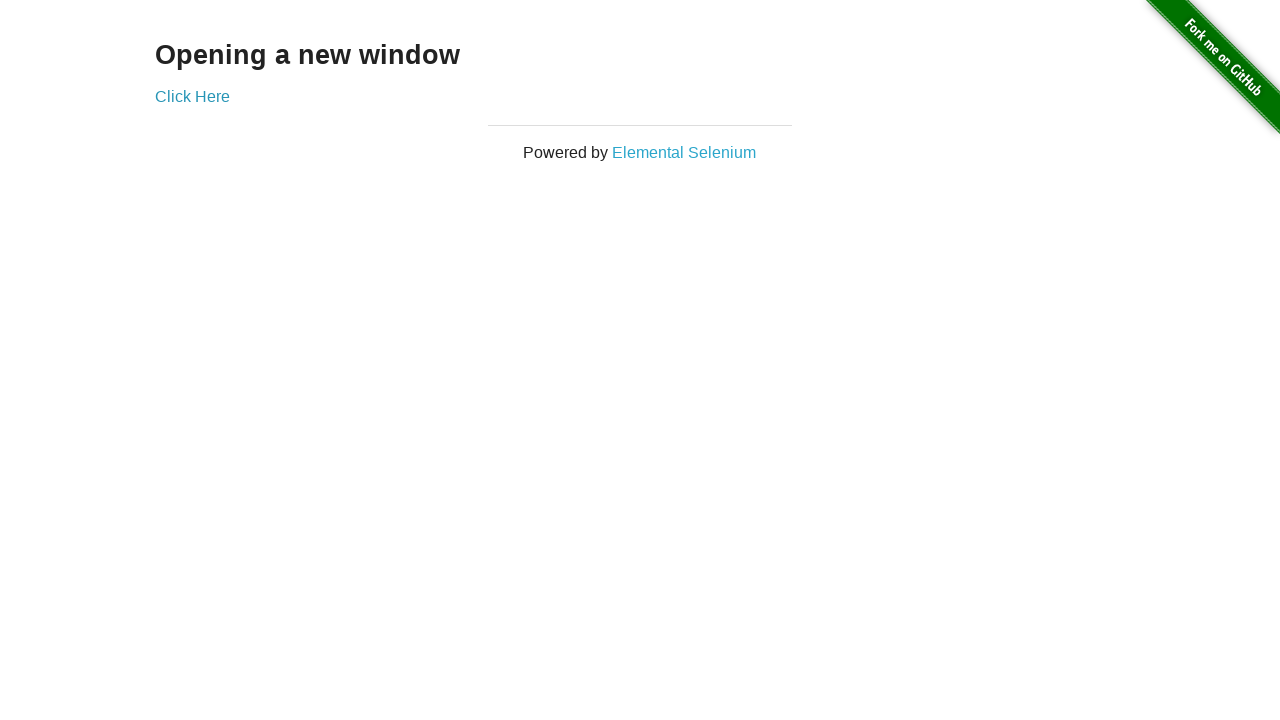

Retrieved original window title: The Internet
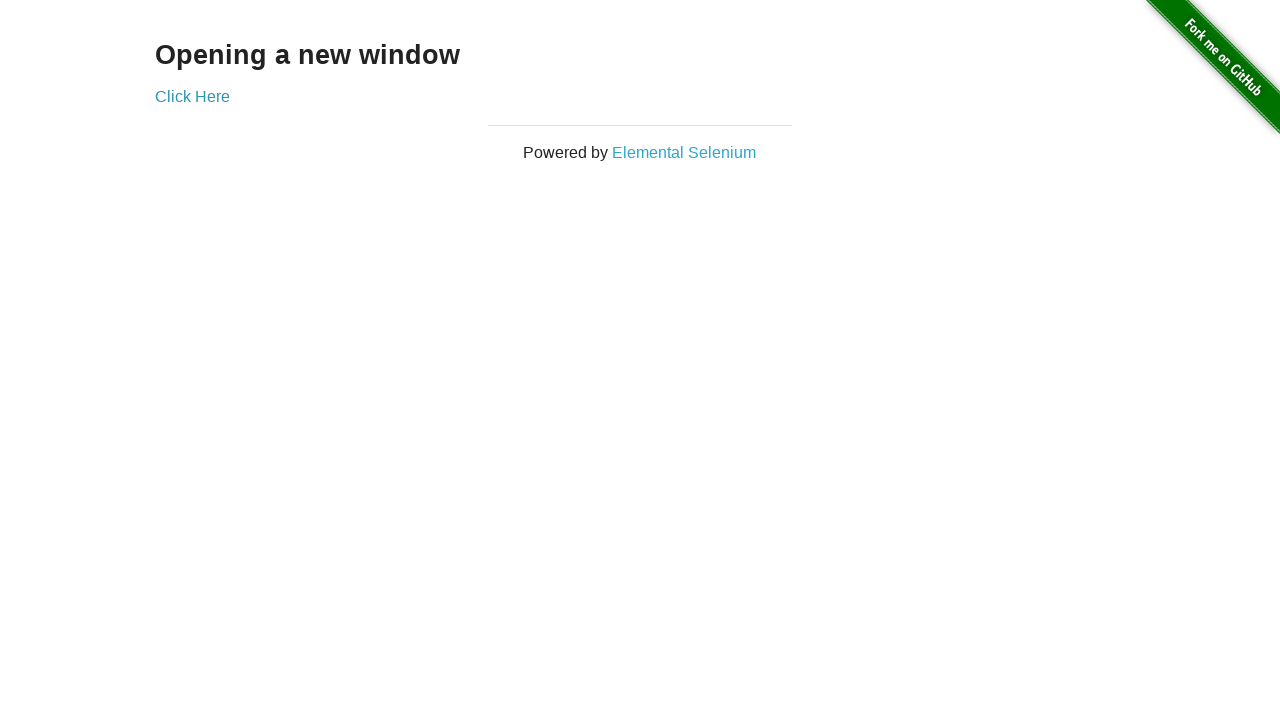

Closed the new window
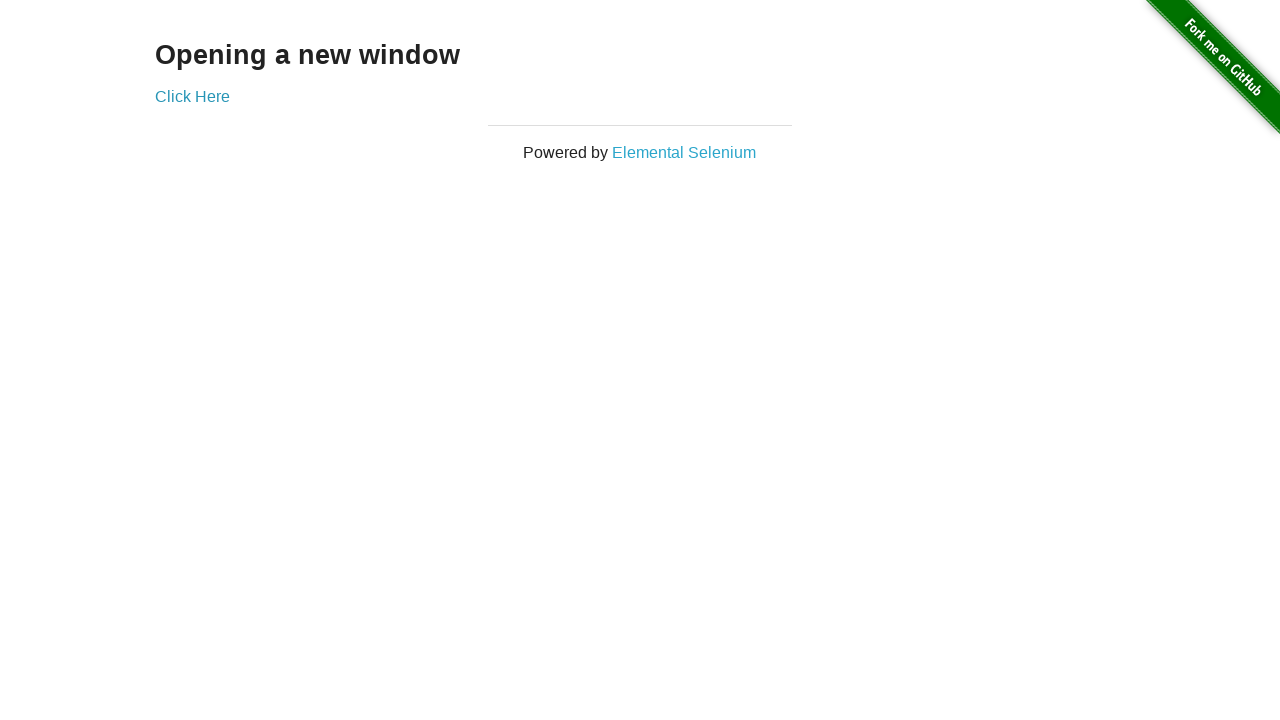

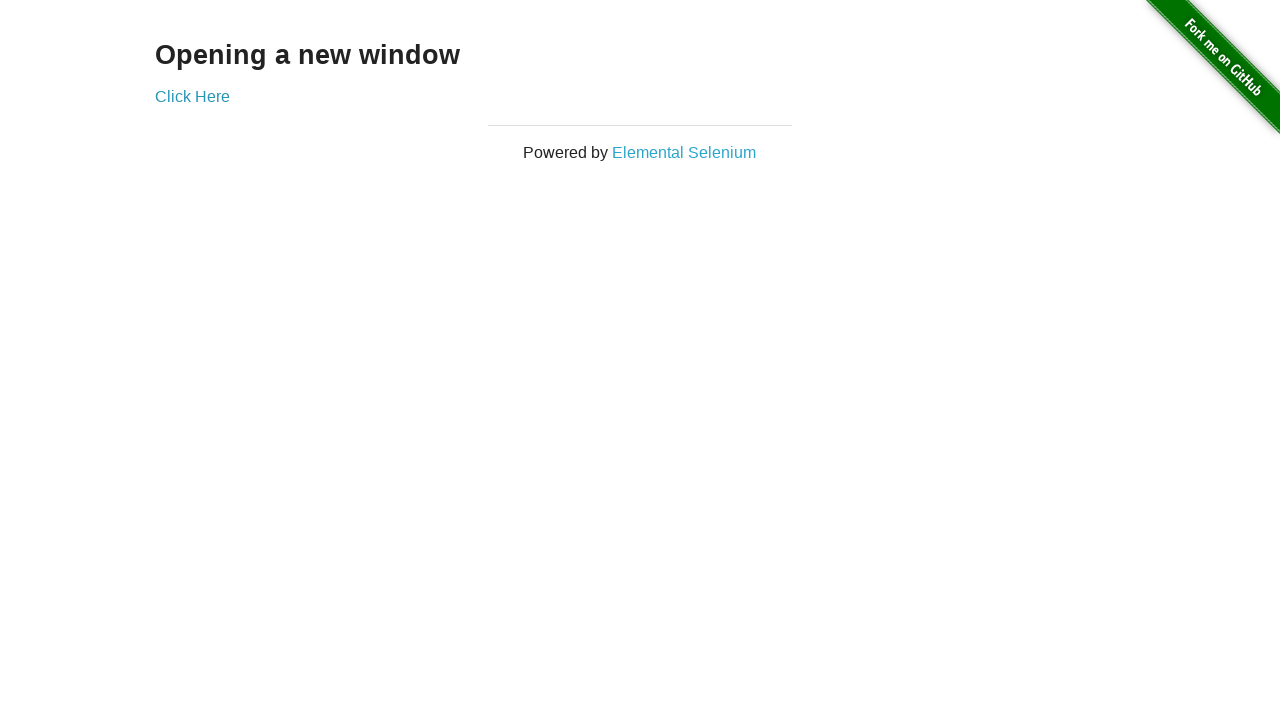